Tests the Fake News AI website by entering a URL into the input field, clicking the submit button, and waiting for results to appear.

Starting URL: http://www.fakenewsai.com/

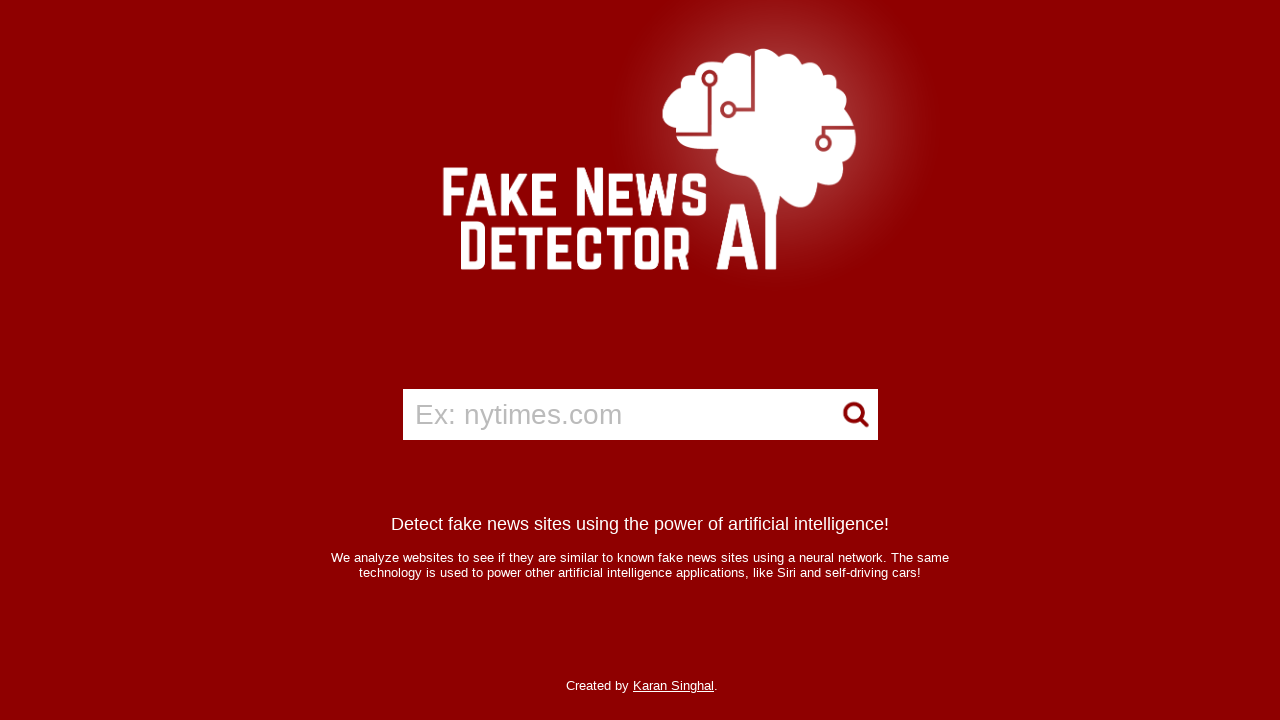

Filled input field with URL 'https://www.bbc.com/news/world' on input
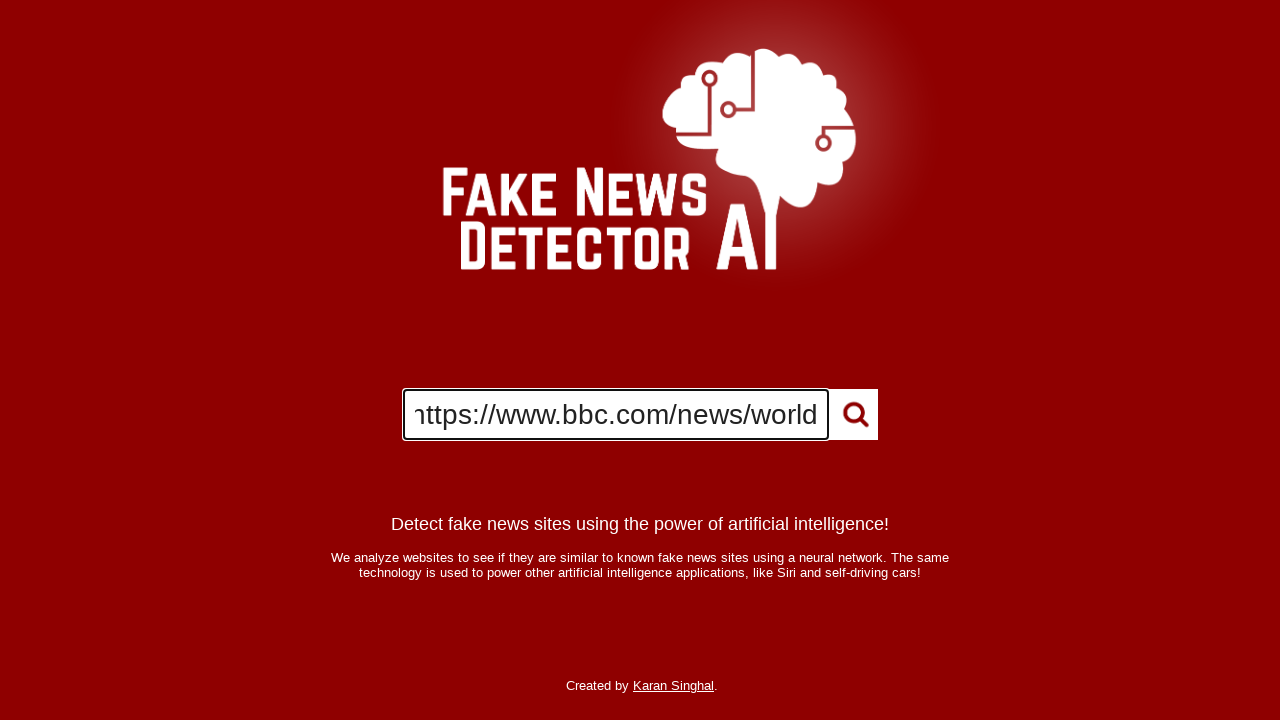

Clicked submit button to analyze URL at (853, 415) on .button
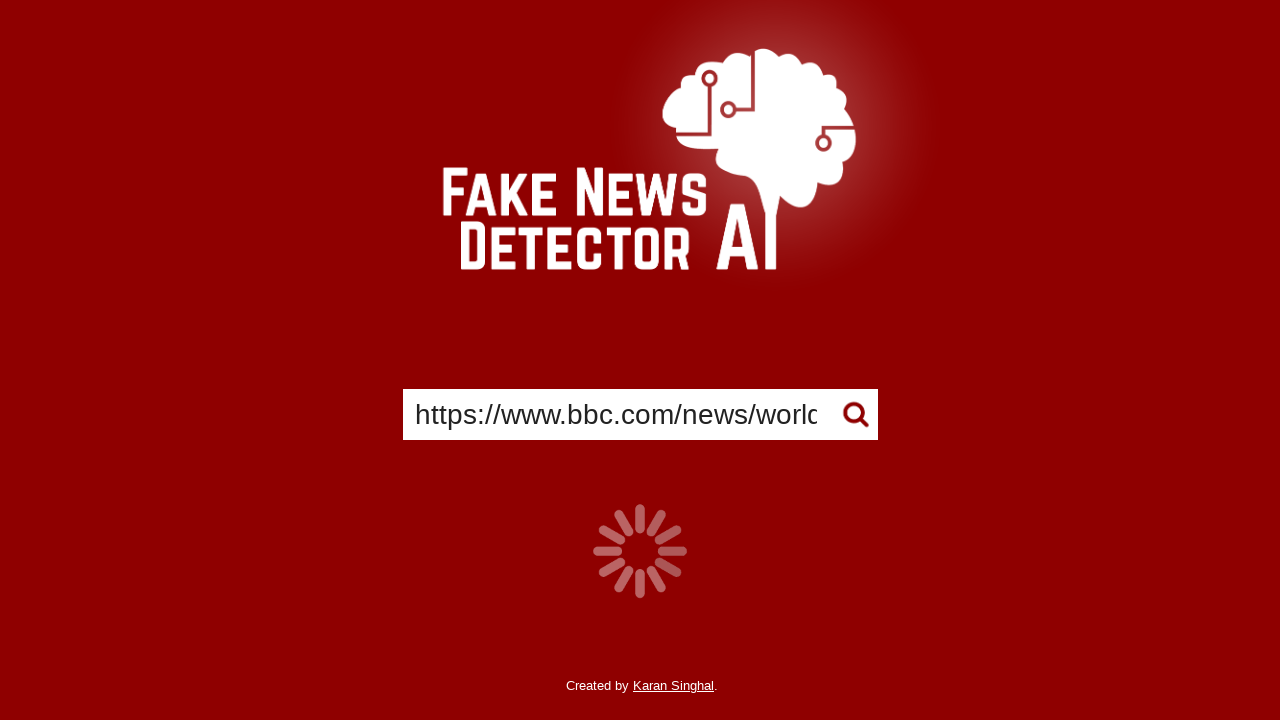

Results loaded and appeared on the page
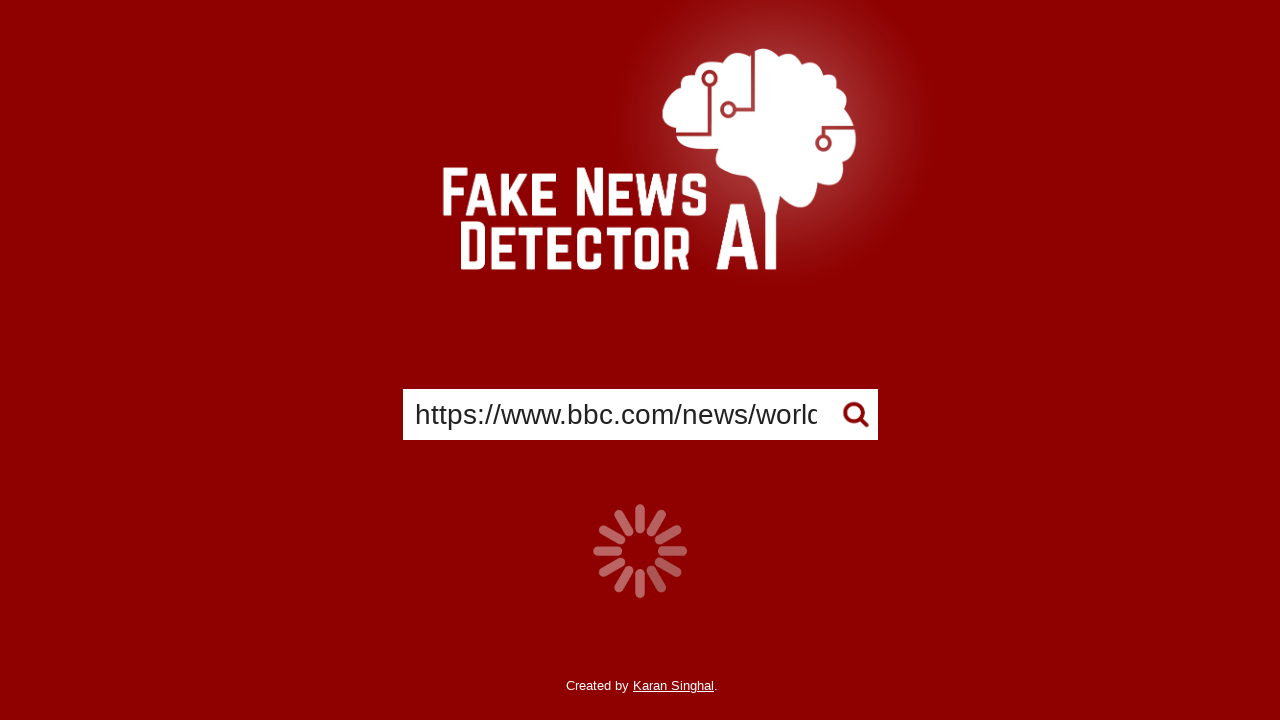

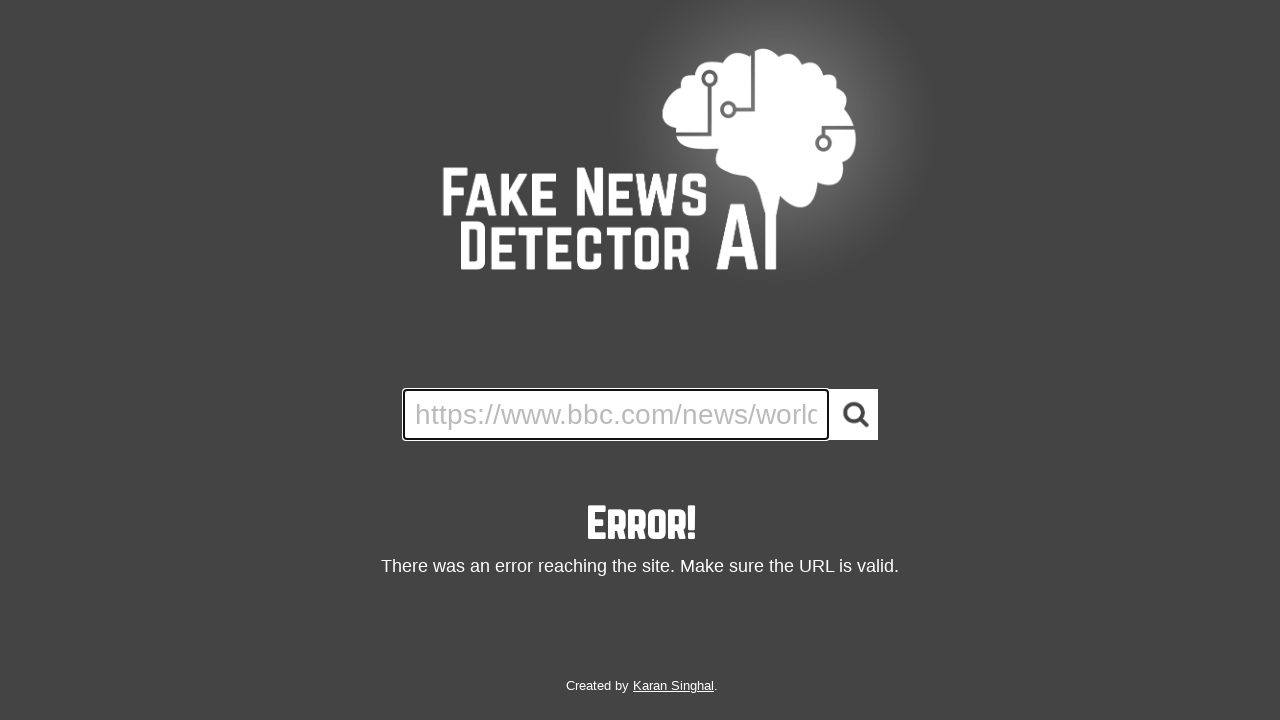